Tests un-marking items as complete by unchecking their checkboxes

Starting URL: https://demo.playwright.dev/todomvc

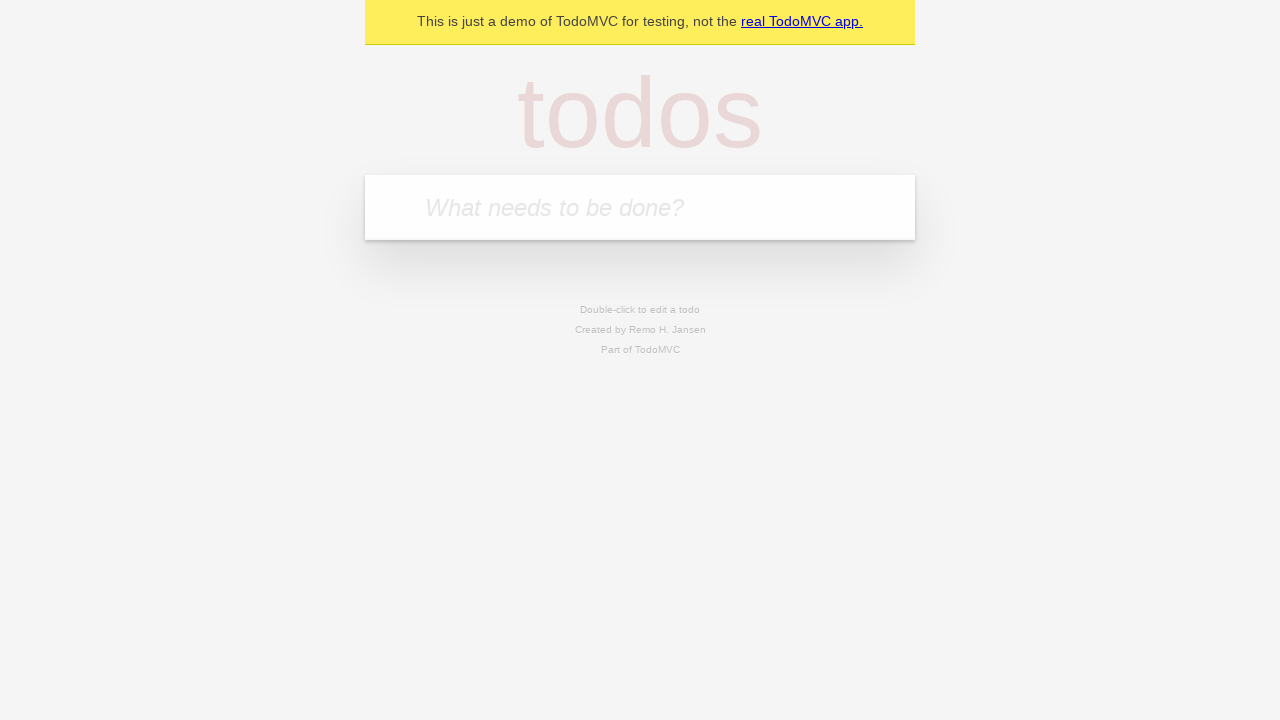

Filled input field with 'buy some cheese' on internal:attr=[placeholder="What needs to be done?"i]
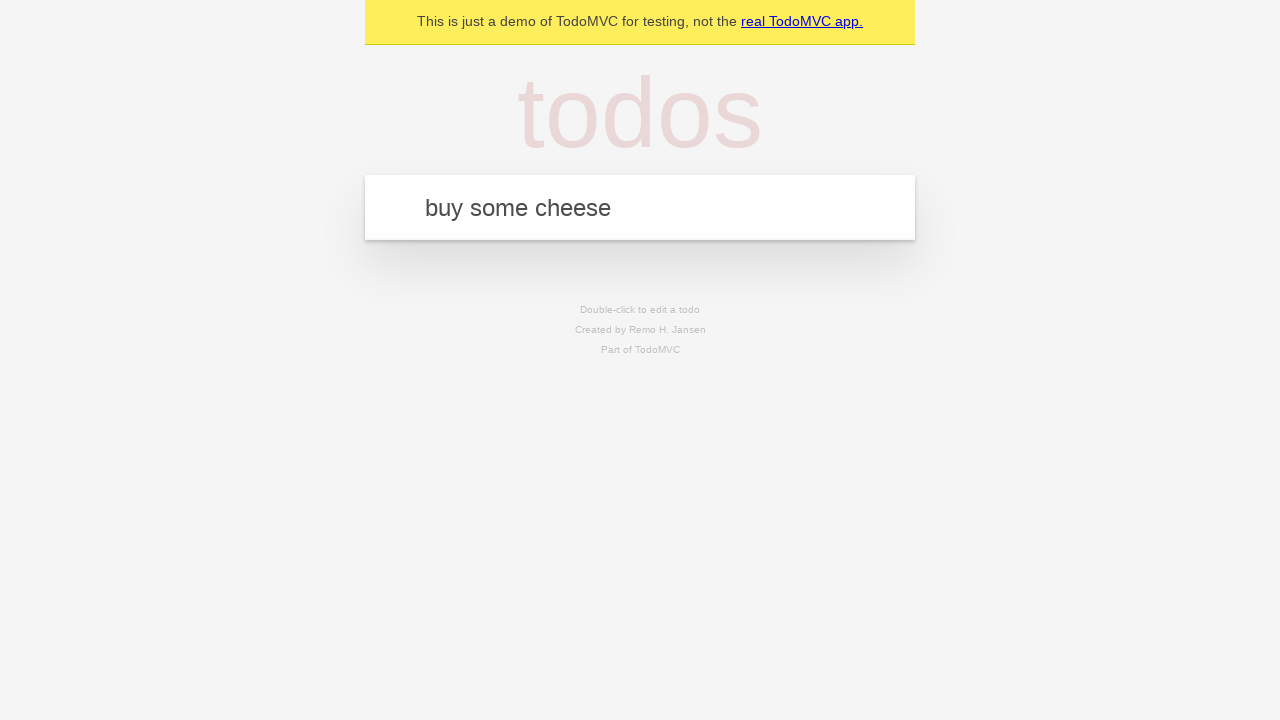

Pressed Enter to create first todo item on internal:attr=[placeholder="What needs to be done?"i]
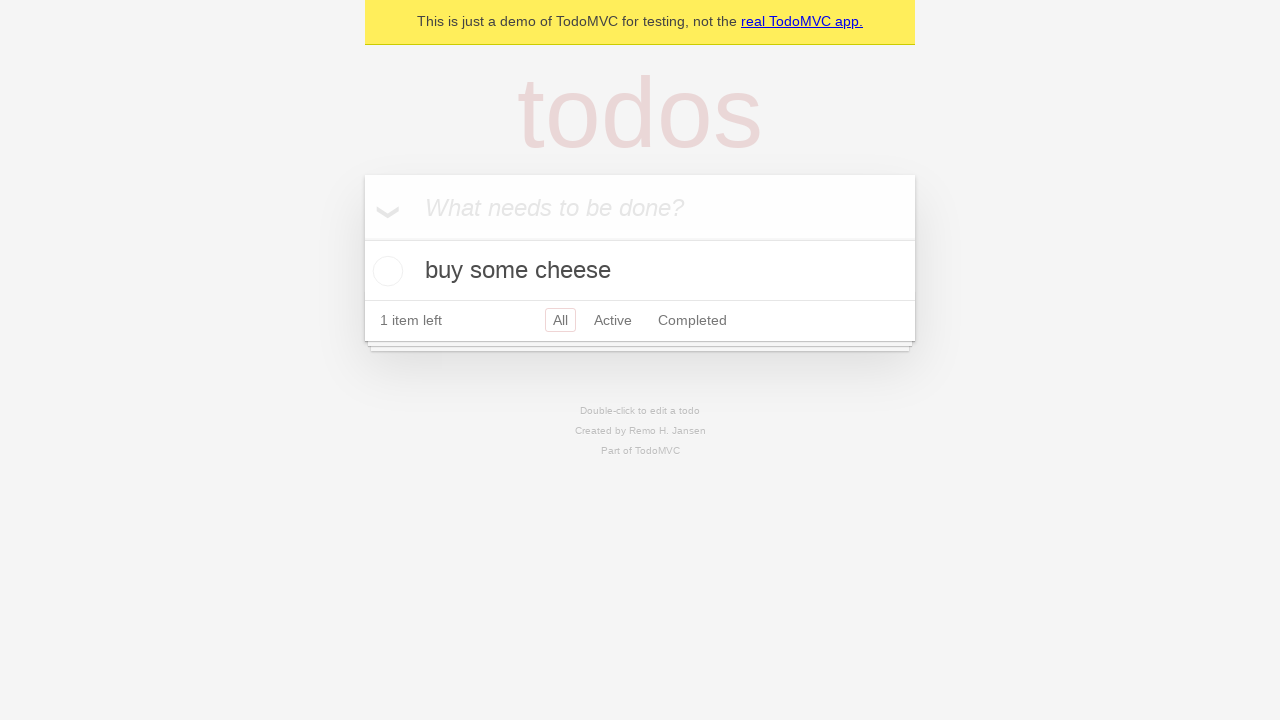

Filled input field with 'feed the cat' on internal:attr=[placeholder="What needs to be done?"i]
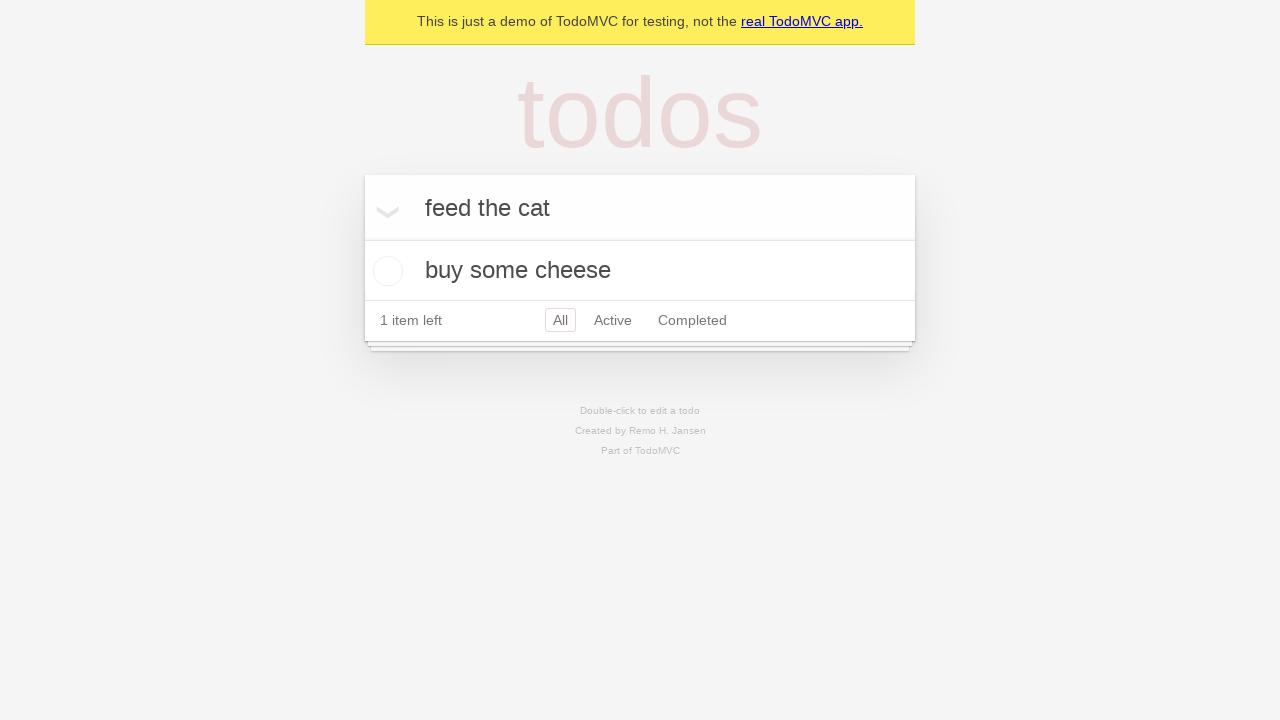

Pressed Enter to create second todo item on internal:attr=[placeholder="What needs to be done?"i]
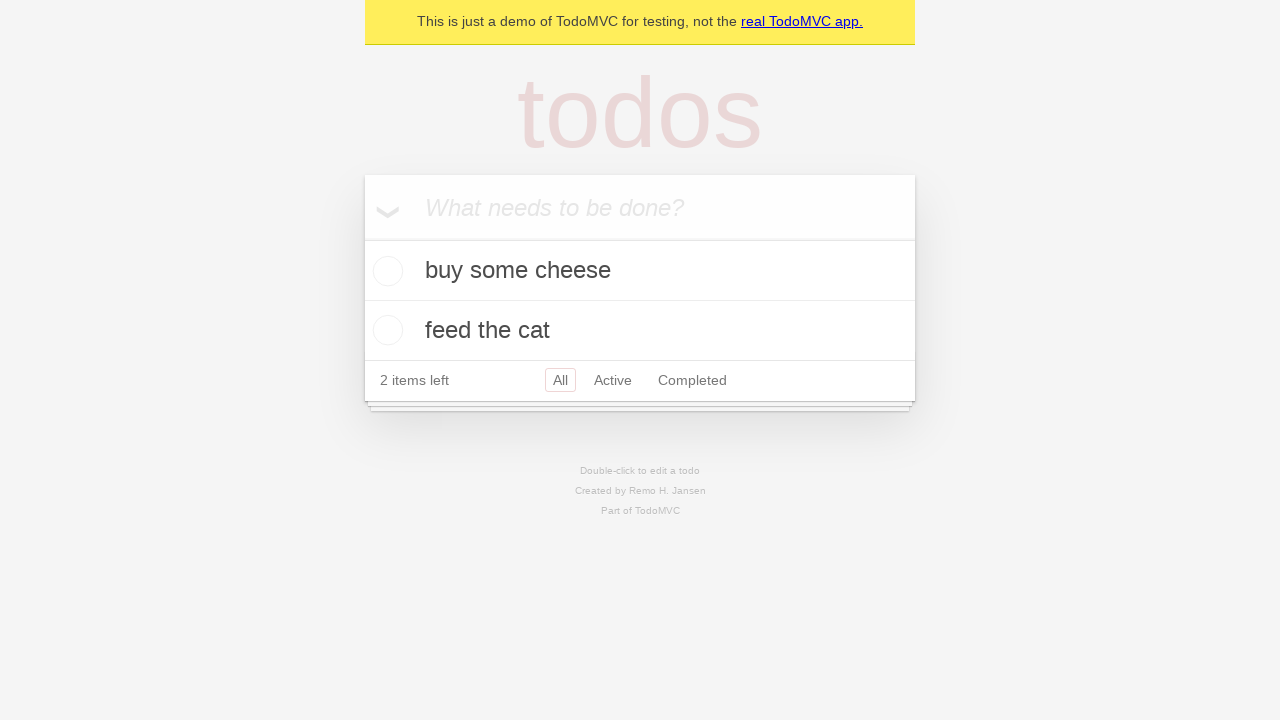

Checked the first todo item checkbox at (385, 271) on internal:testid=[data-testid="todo-item"s] >> nth=0 >> internal:role=checkbox
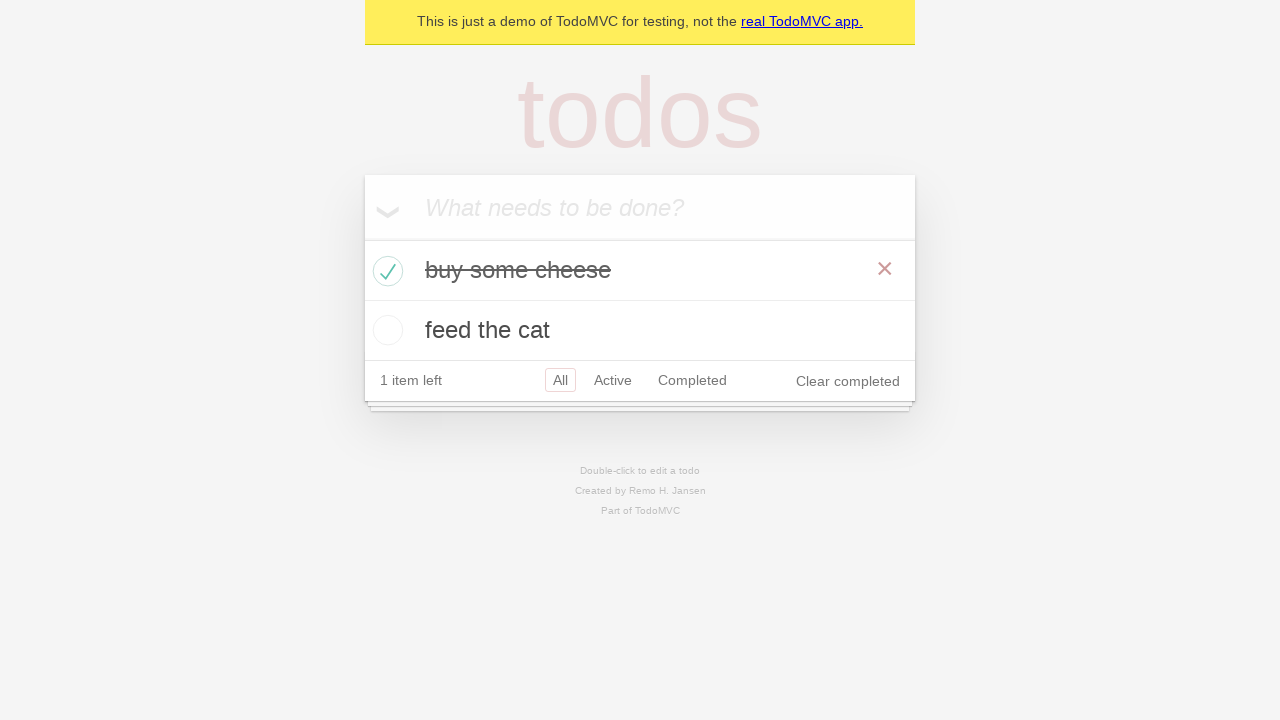

Unchecked the first todo item checkbox to mark it as incomplete at (385, 271) on internal:testid=[data-testid="todo-item"s] >> nth=0 >> internal:role=checkbox
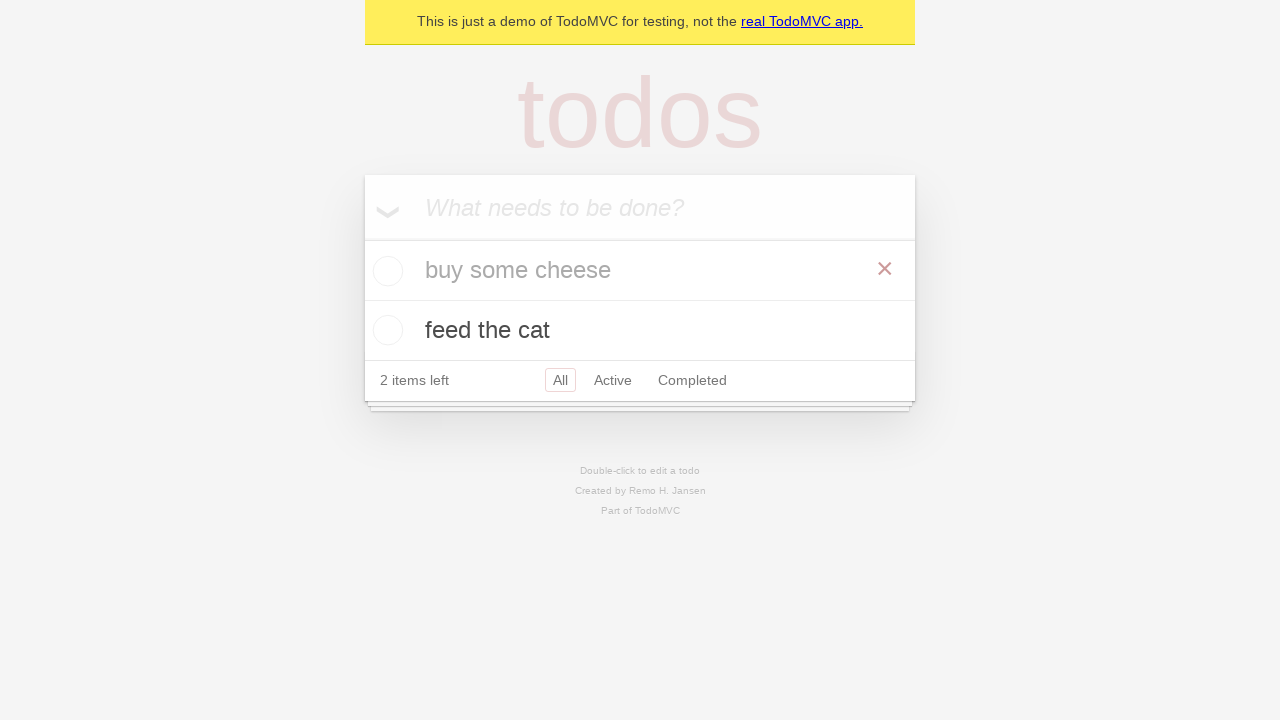

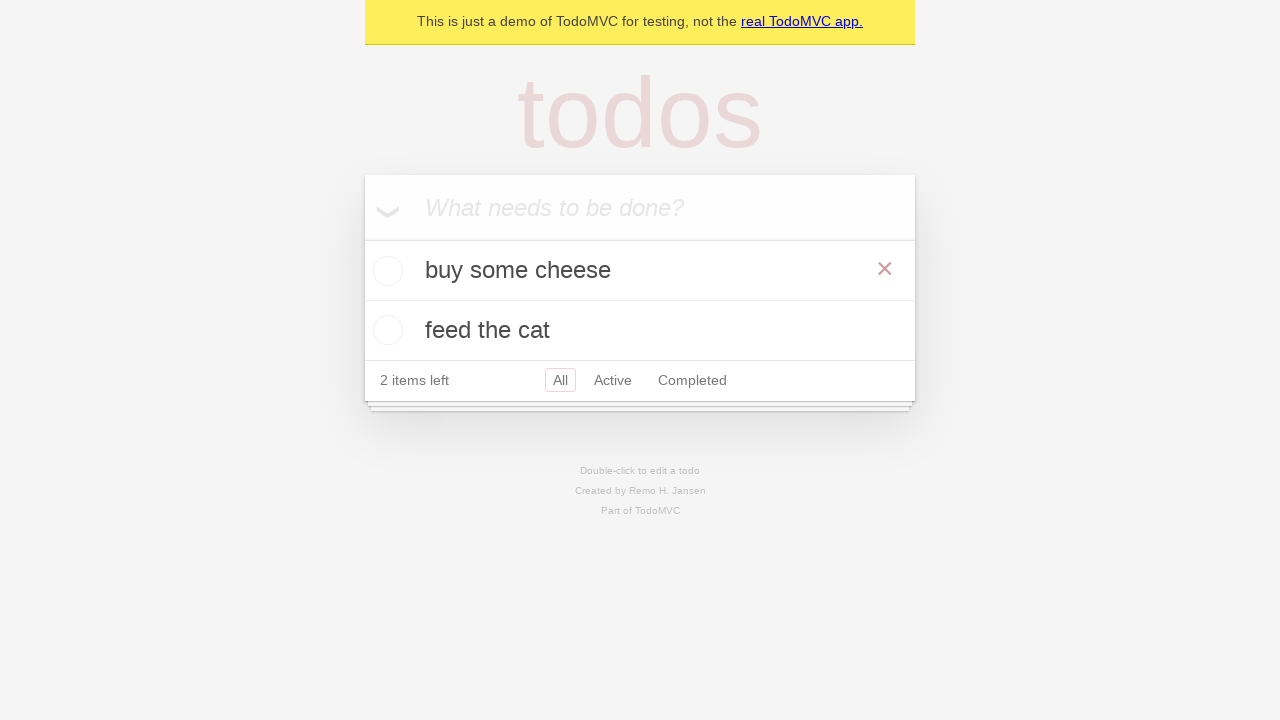